Fills out a form with name, email, password, and phone fields, submits it, and verifies the response

Starting URL: https://curso-python-selenium.netlify.app/aula_05.html

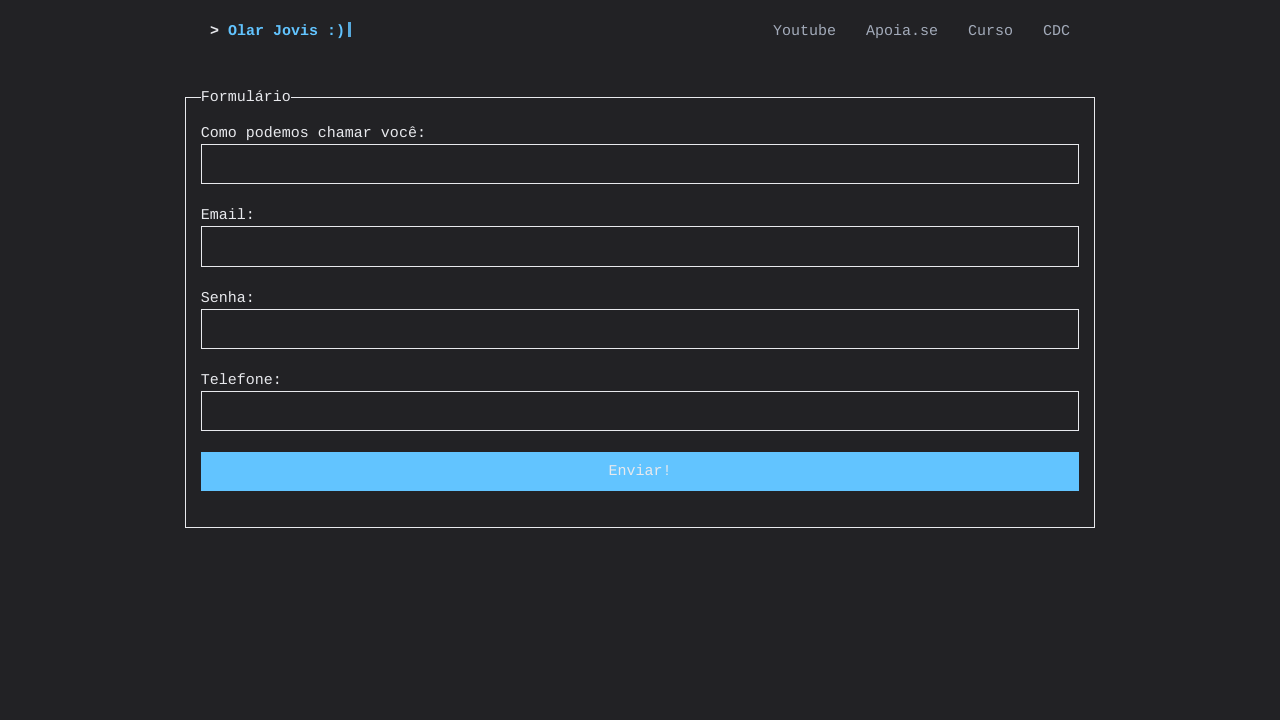

Filled name field with 'Jonathas' on input[name='nome']
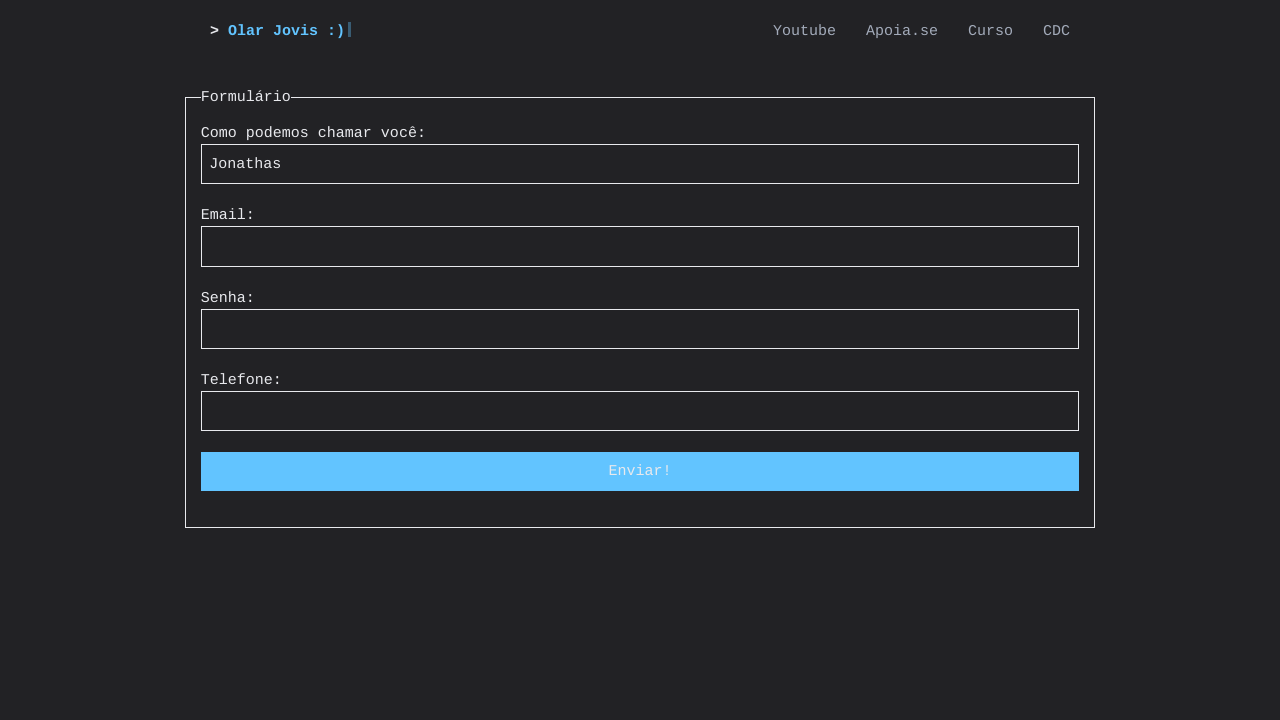

Filled email field with 'dudu@du.edu' on input[name='email']
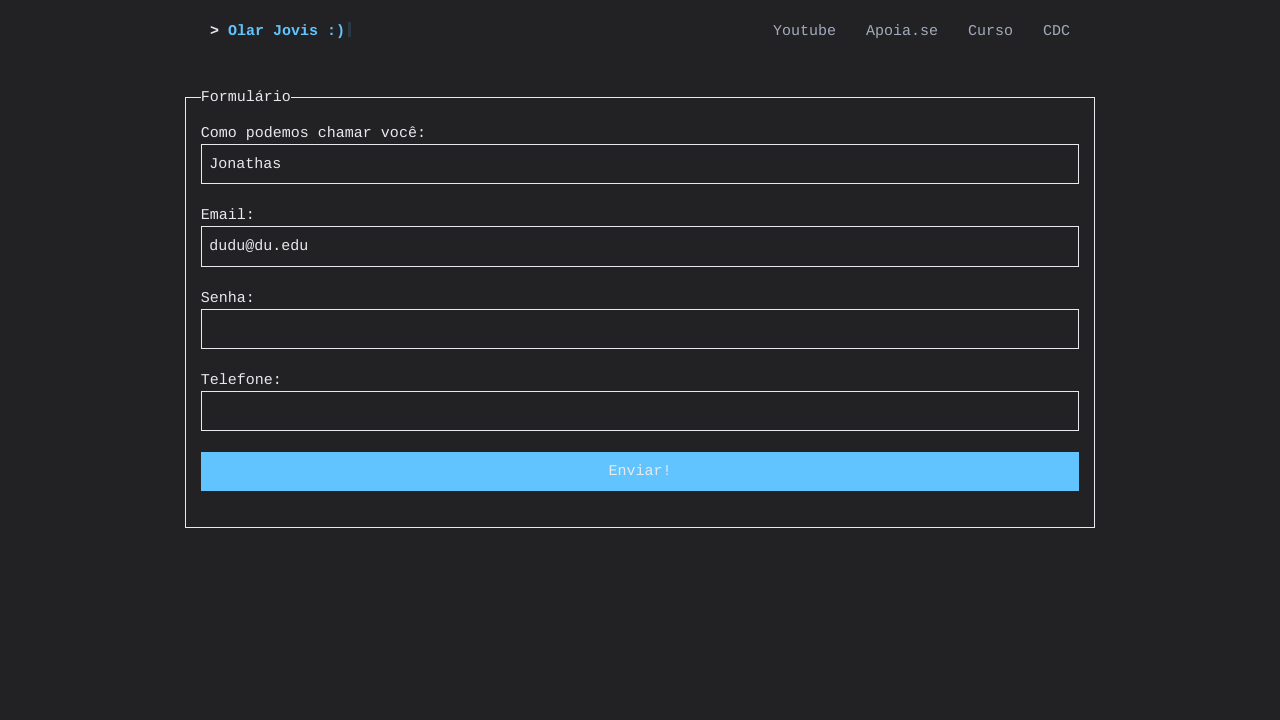

Filled password field with '123456789' on input[name='senha']
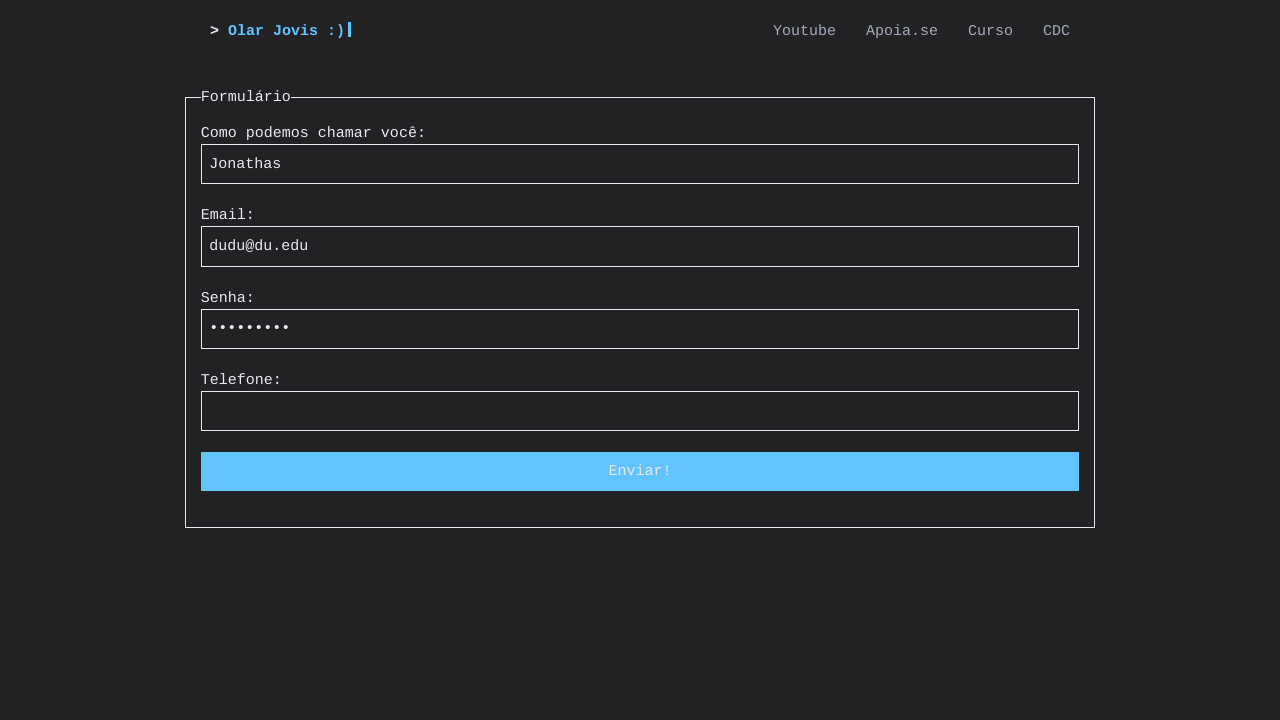

Filled phone field with '987654321' on input[name='telefone']
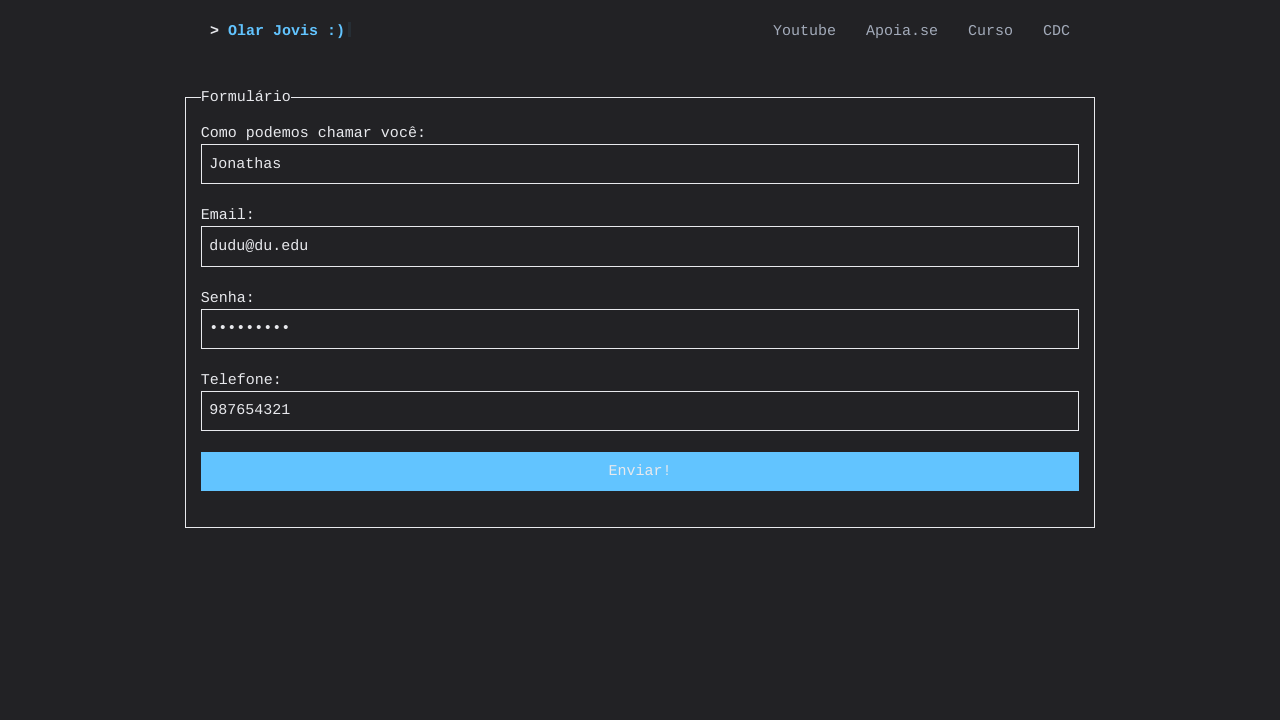

Clicked submit button to submit the form at (640, 471) on input[name='btn']
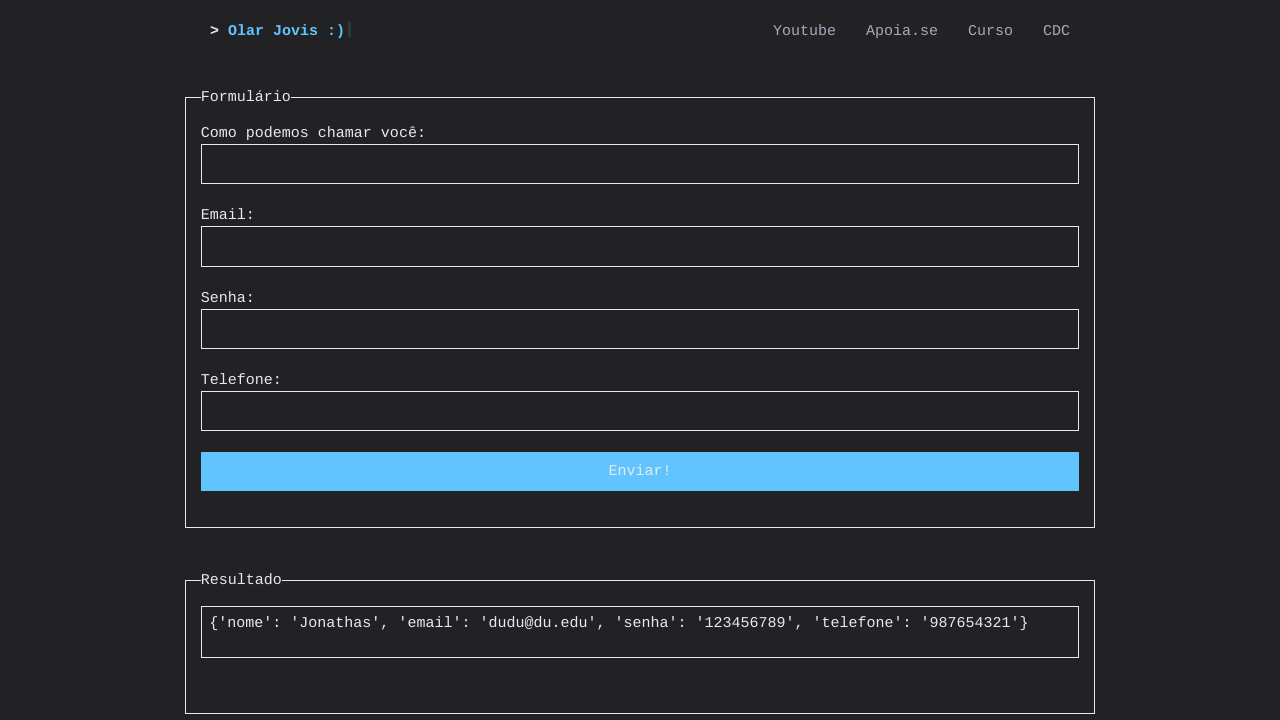

Response textarea loaded successfully
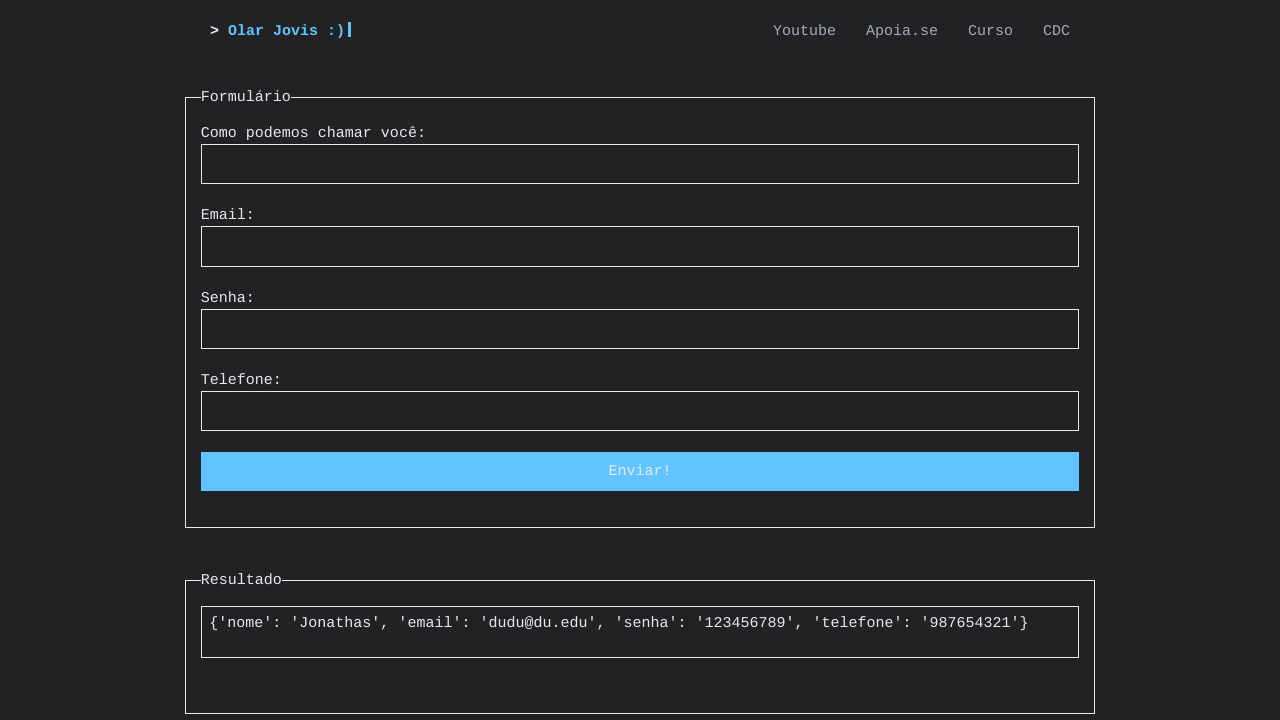

Retrieved response text from textarea
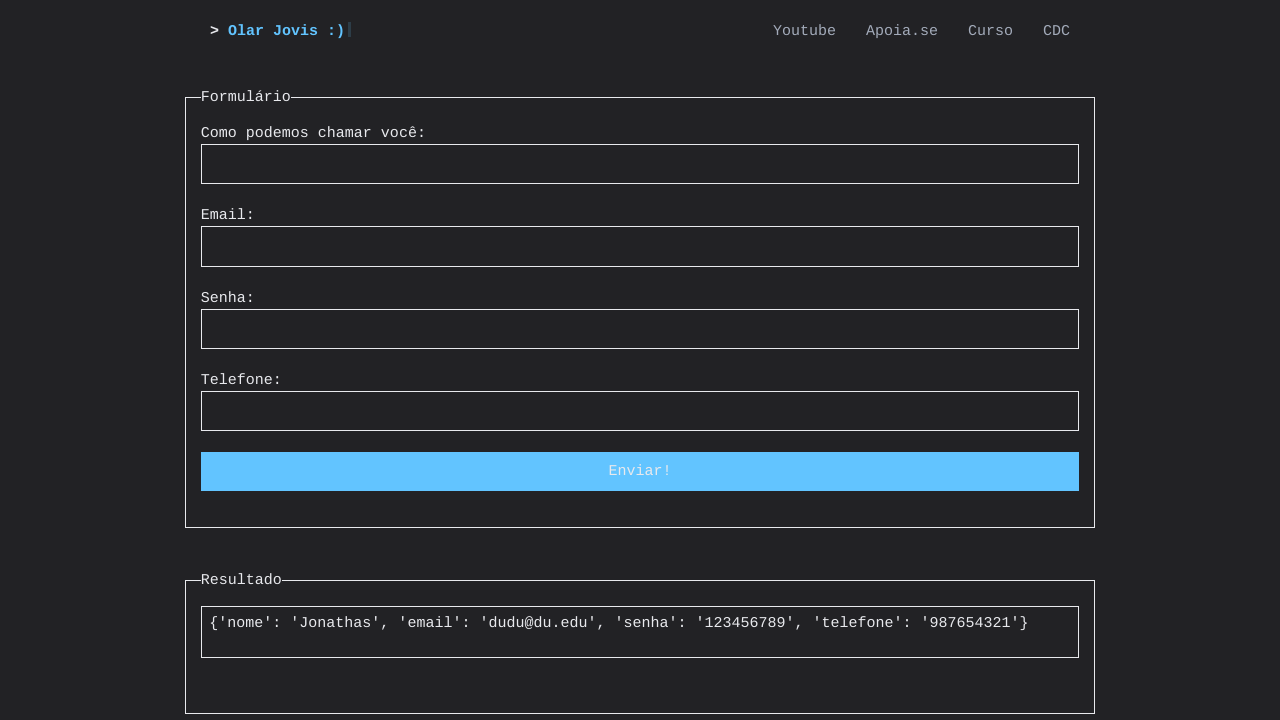

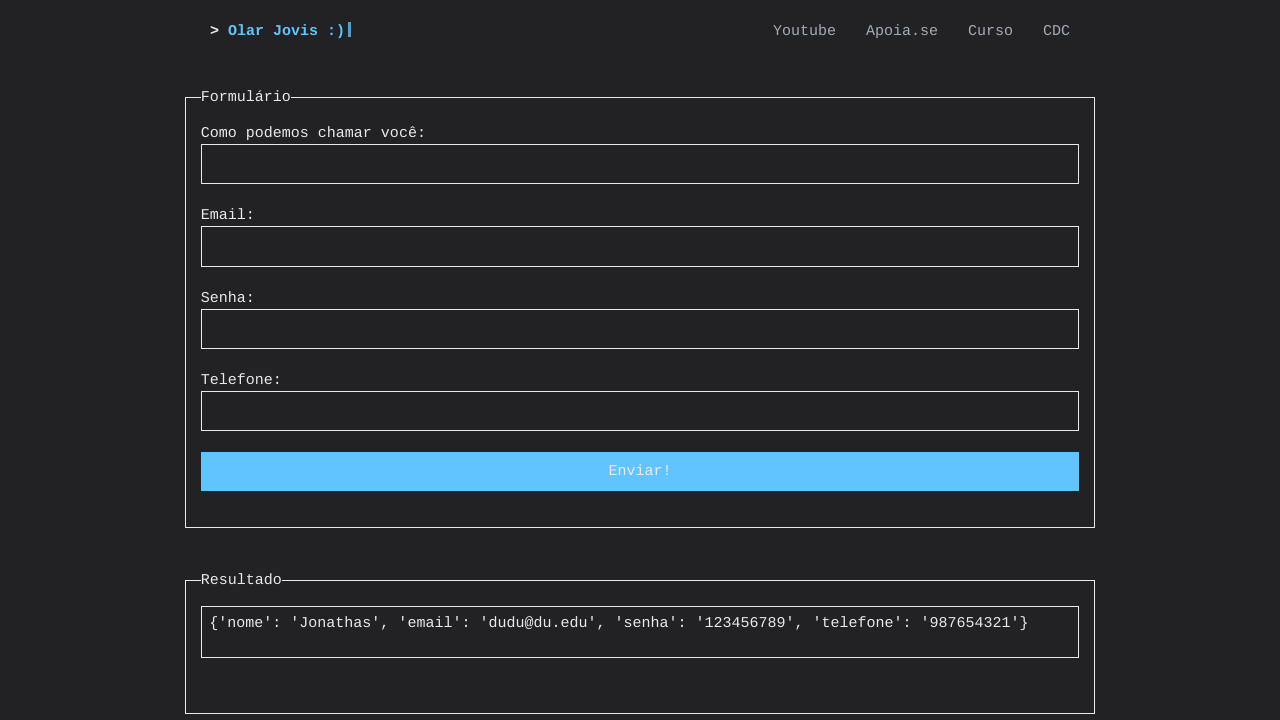